Tests JavaScript prompt alert functionality by clicking a button to trigger a prompt, entering text into the prompt, accepting it, and verifying the result message is displayed.

Starting URL: http://the-internet.herokuapp.com/javascript_alerts

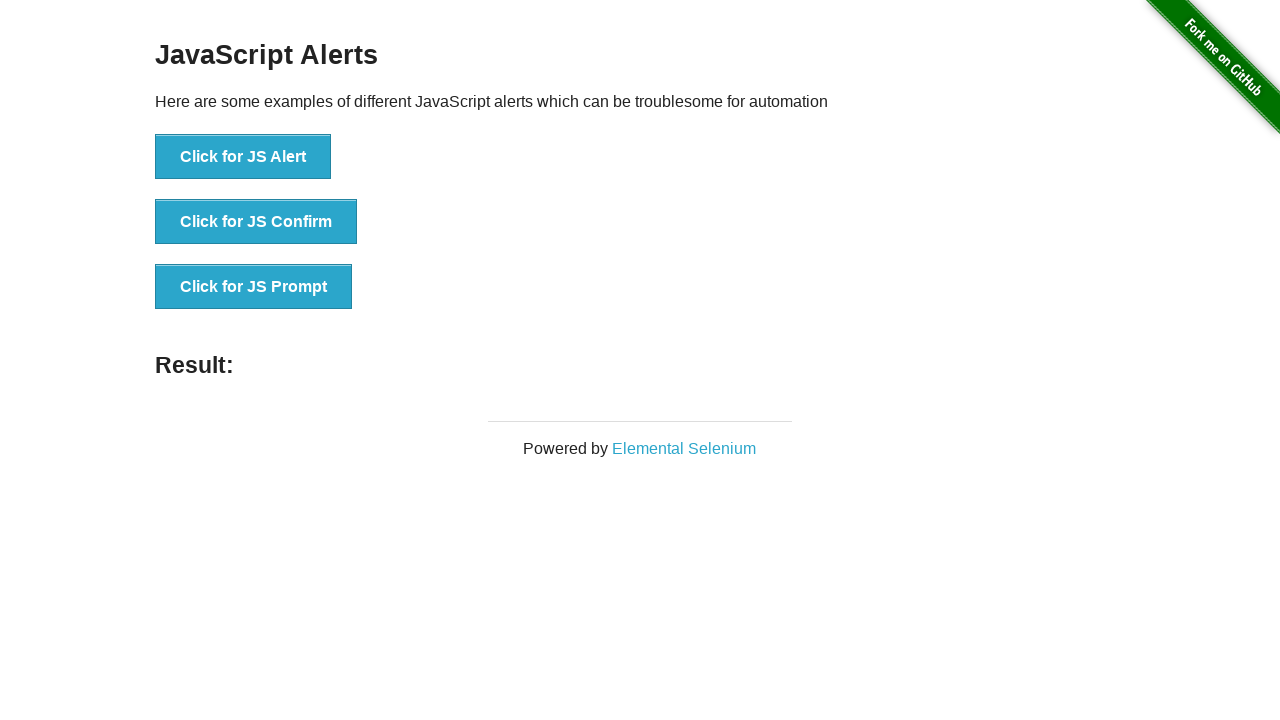

Clicked button to trigger JavaScript prompt at (254, 287) on xpath=//button[@onclick='jsPrompt()']
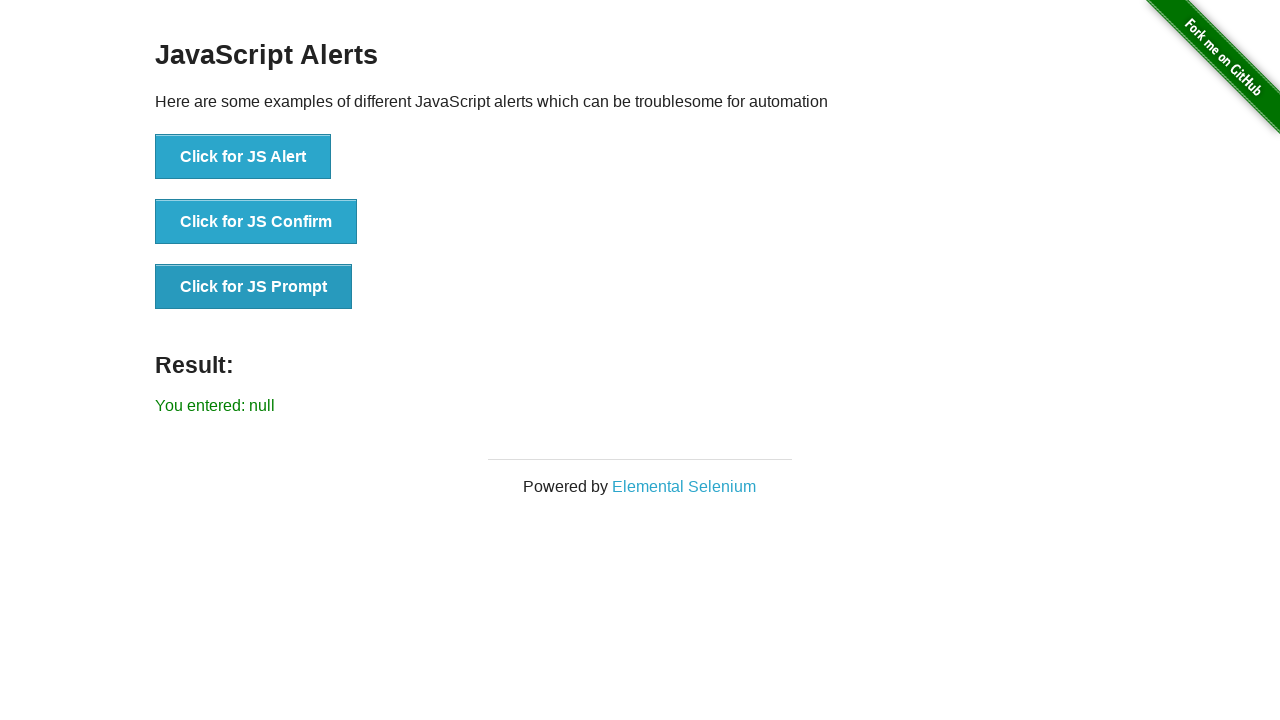

Set up dialog handler to accept prompt with text 'hiiii'
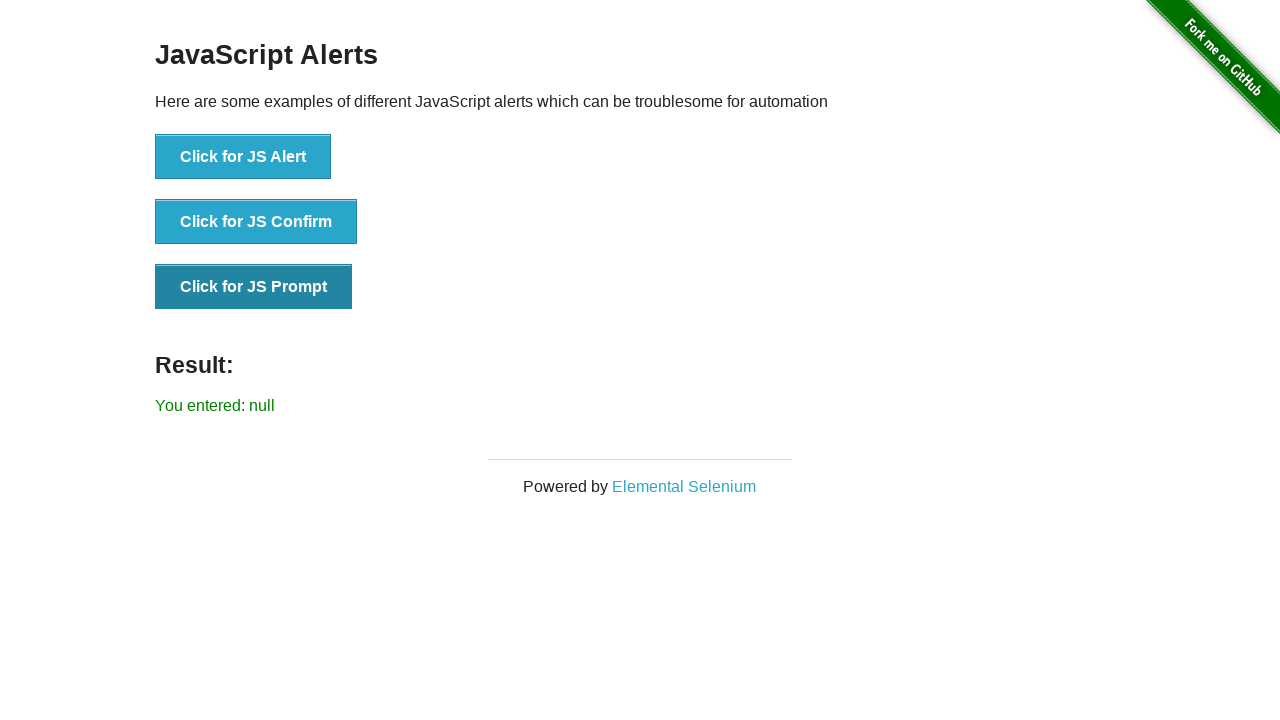

Clicked button again to trigger prompt with handler ready at (254, 287) on xpath=//button[@onclick='jsPrompt()']
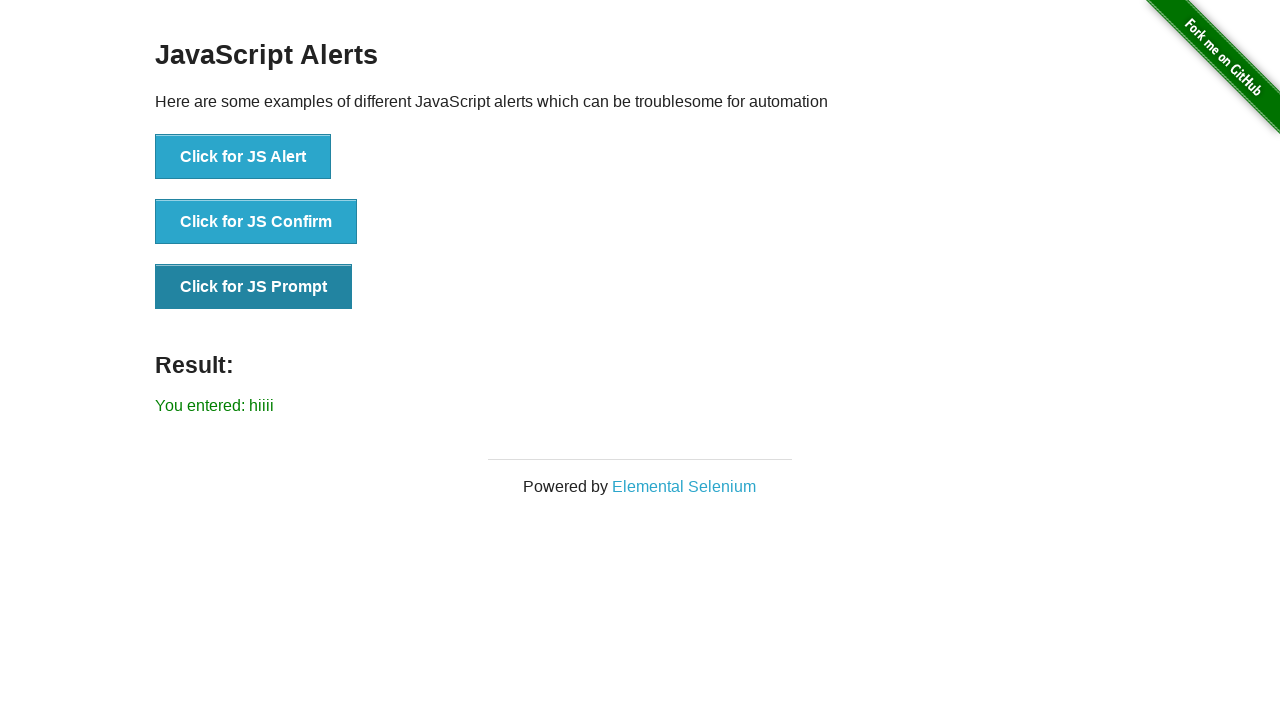

Result message element loaded
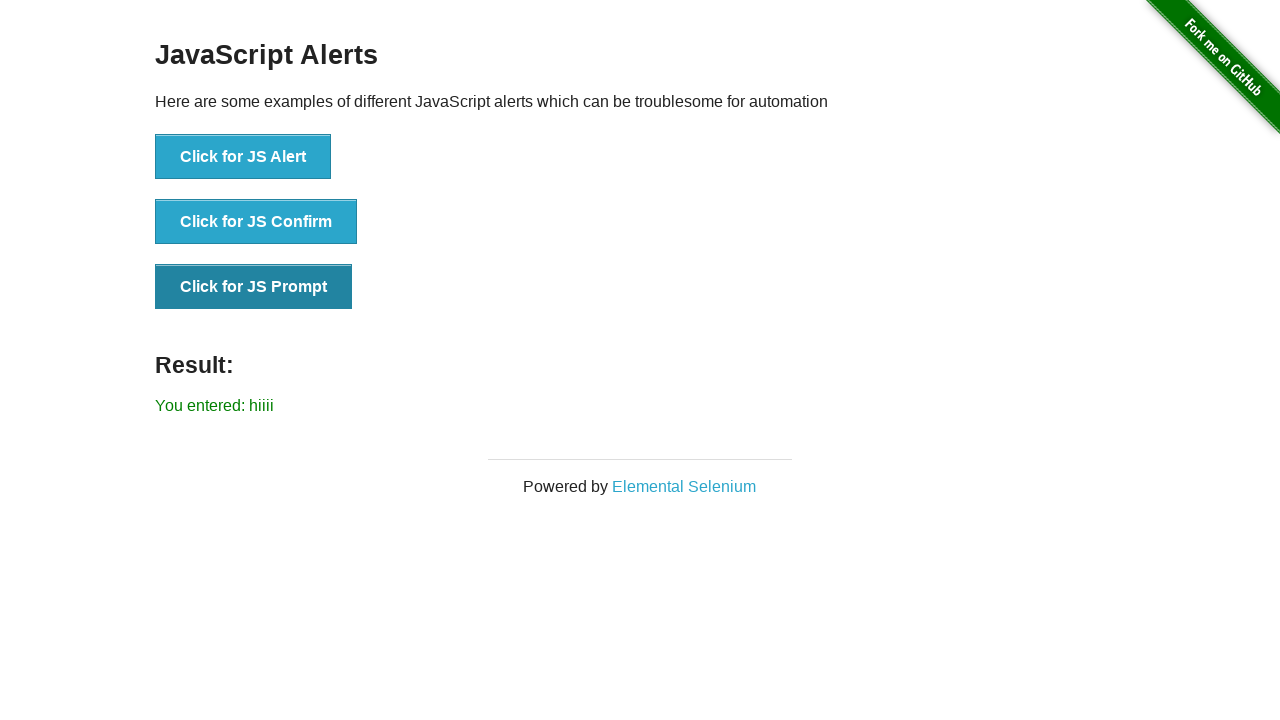

Retrieved result text: You entered: hiiii
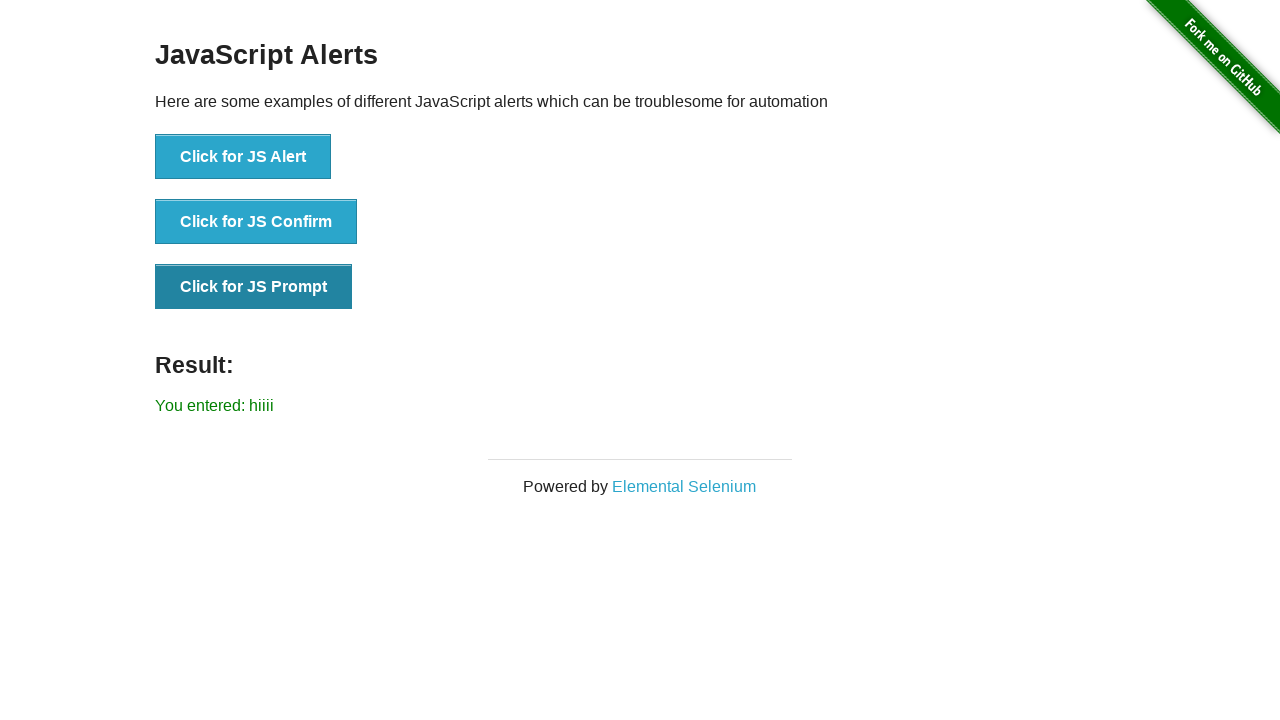

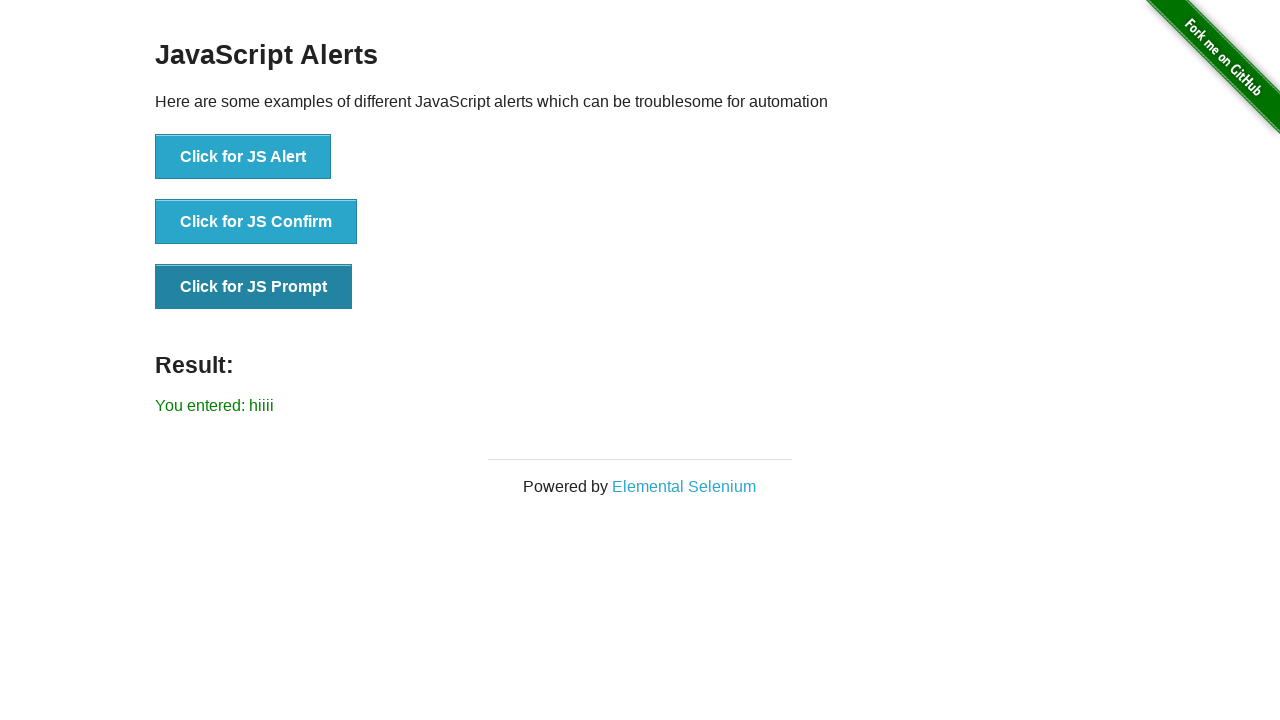